Tests the jQuery UI draggable functionality by dragging an element to a new position within an iframe

Starting URL: https://jqueryui.com/draggable/

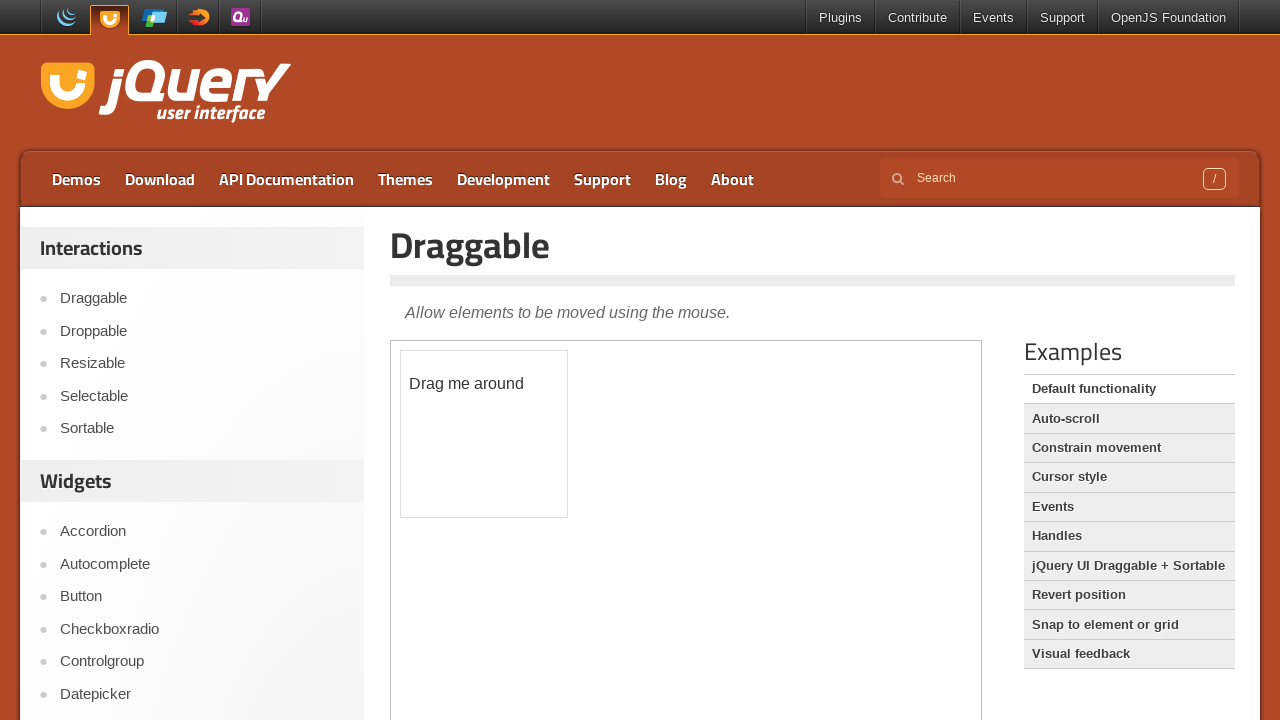

Located the demo iframe
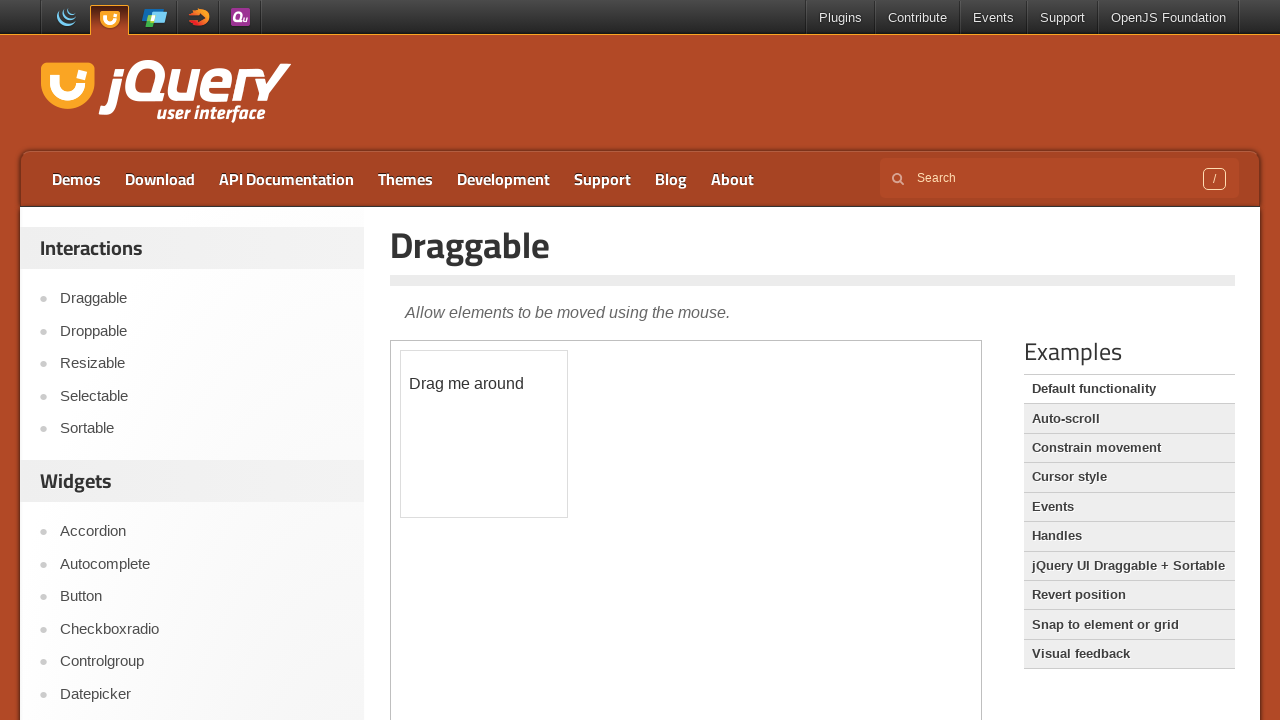

Located the draggable element within the frame
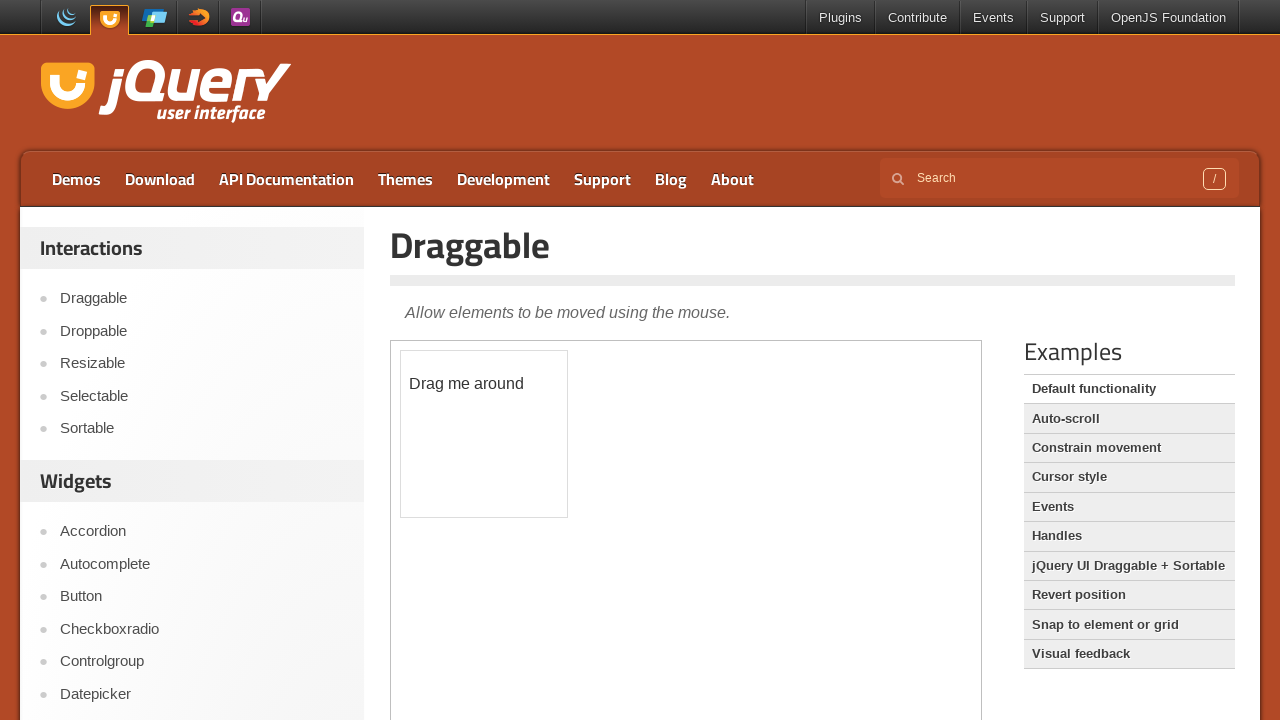

Dragged the element 60px right and 40px down to test jQuery UI draggable functionality at (461, 391)
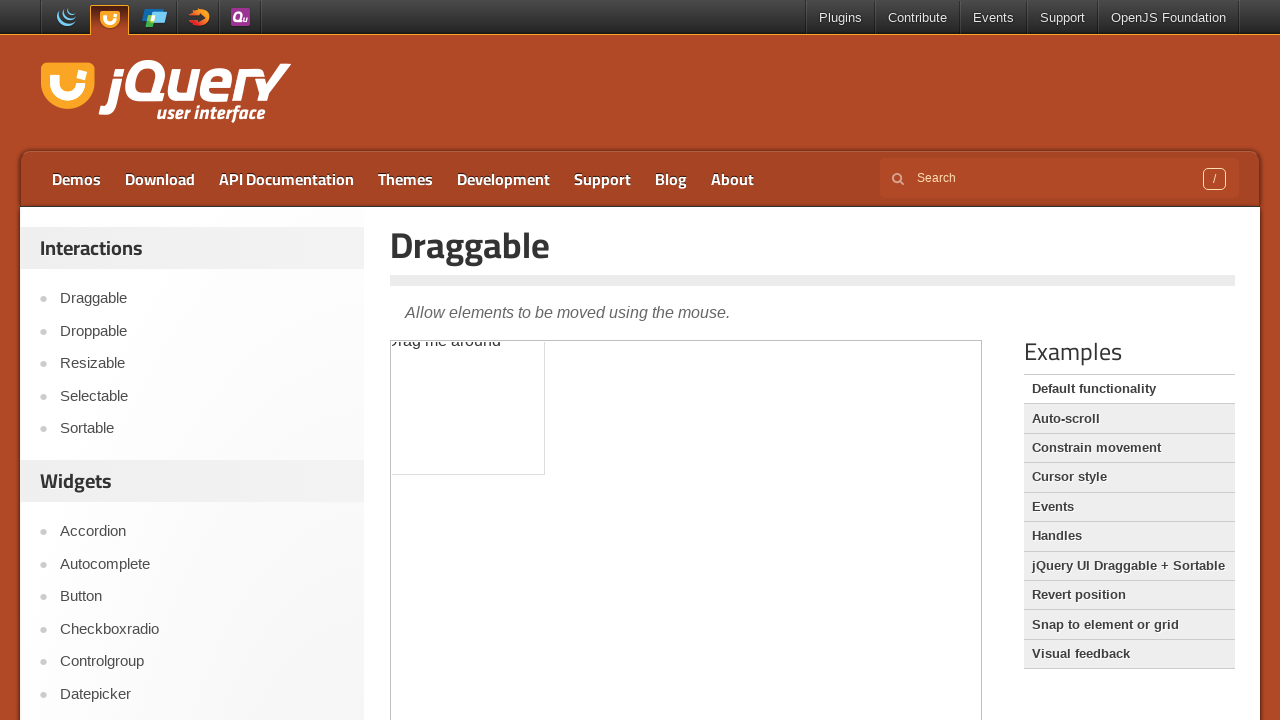

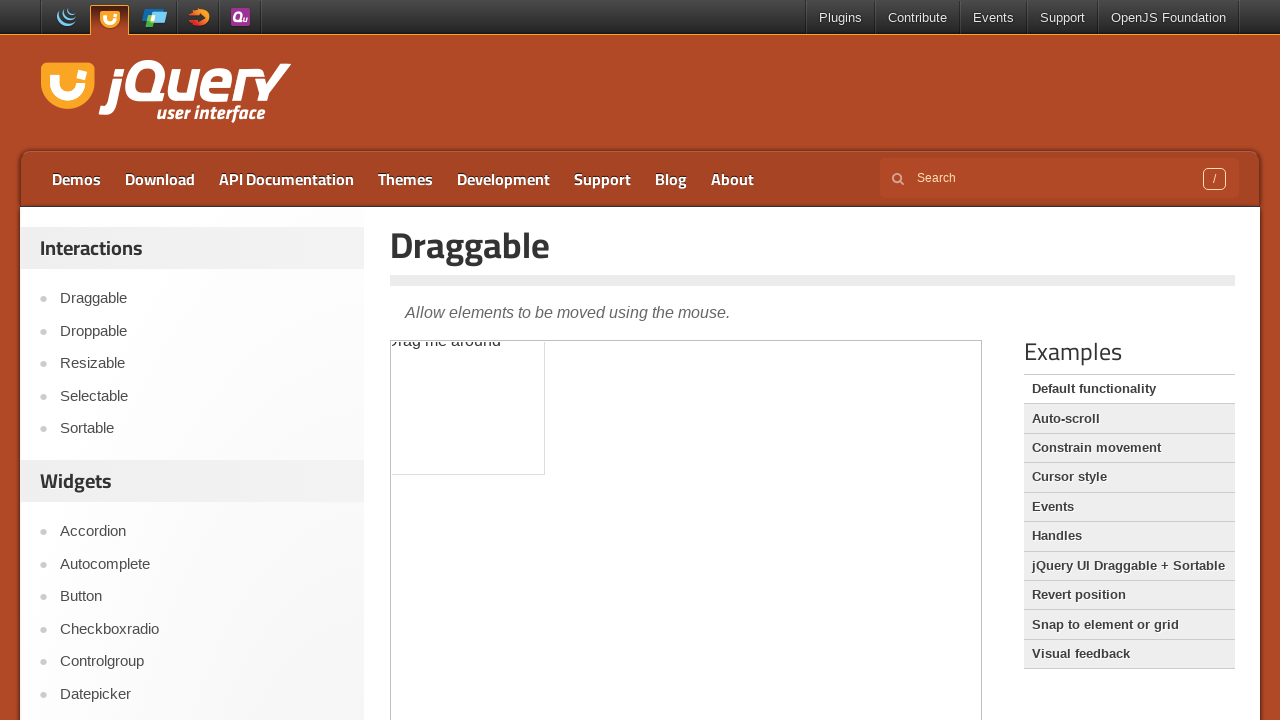